Tests validation error for invalid postal code (CEP) format

Starting URL: https://buger-eats.vercel.app/deliver

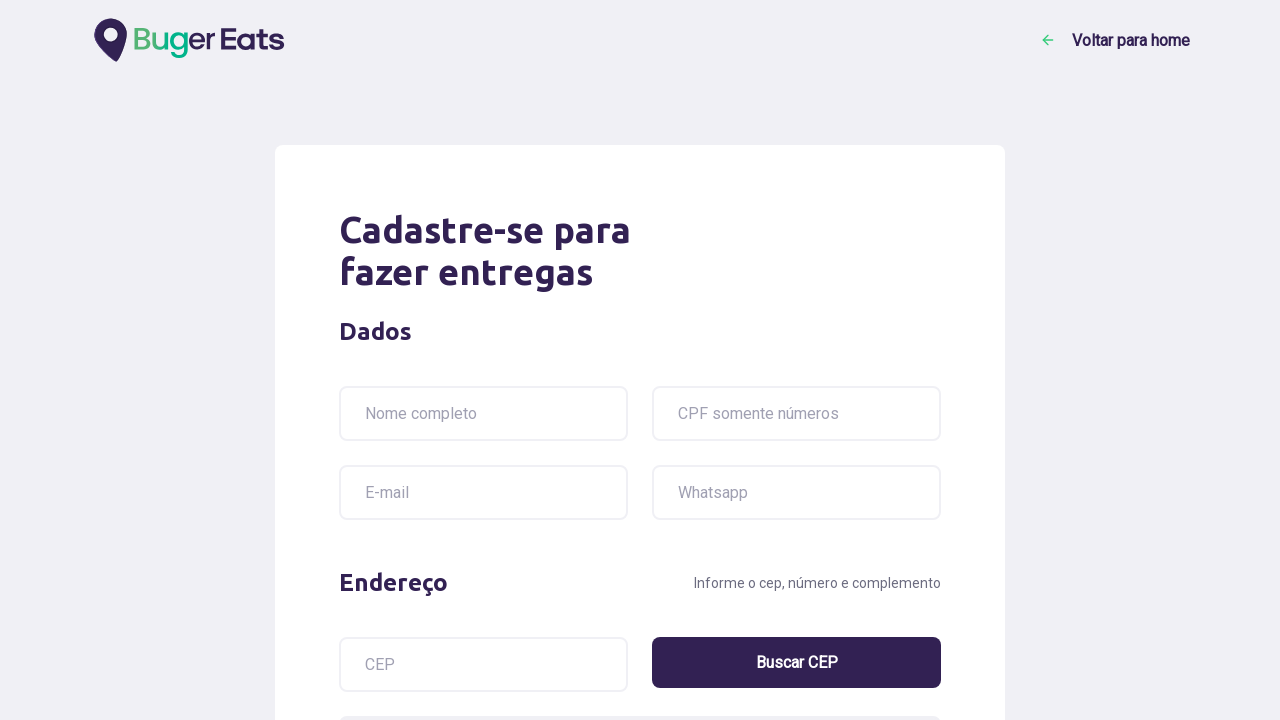

Filled name field with 'Ayrton Senna' on input[name='name']
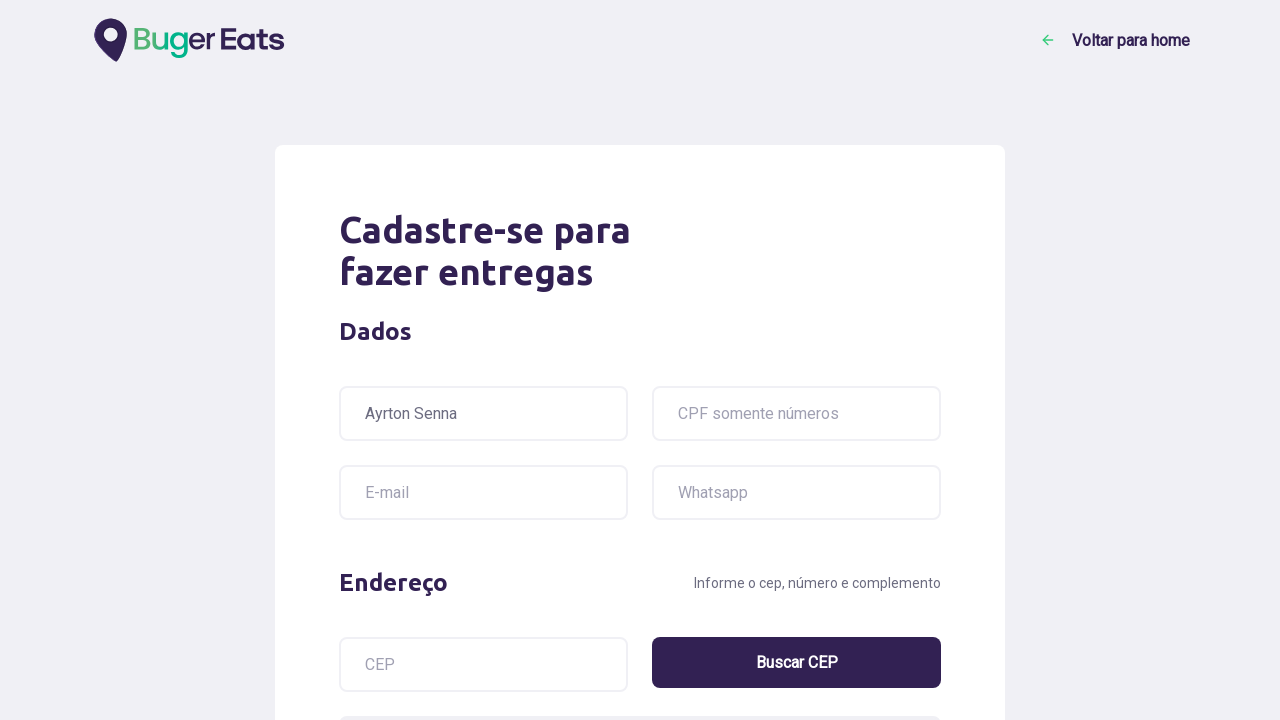

Filled CPF field with '12332145690' on input[name='cpf']
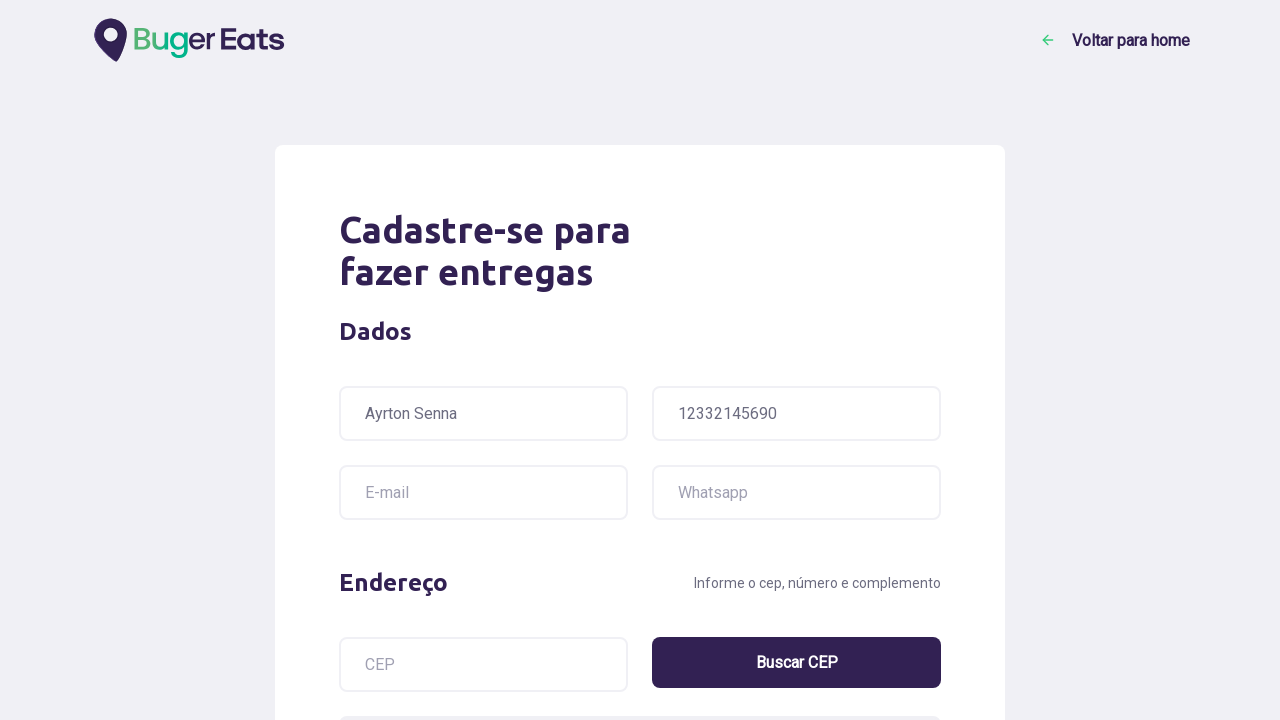

Filled email field with 'teste@box.com' on input[name='email']
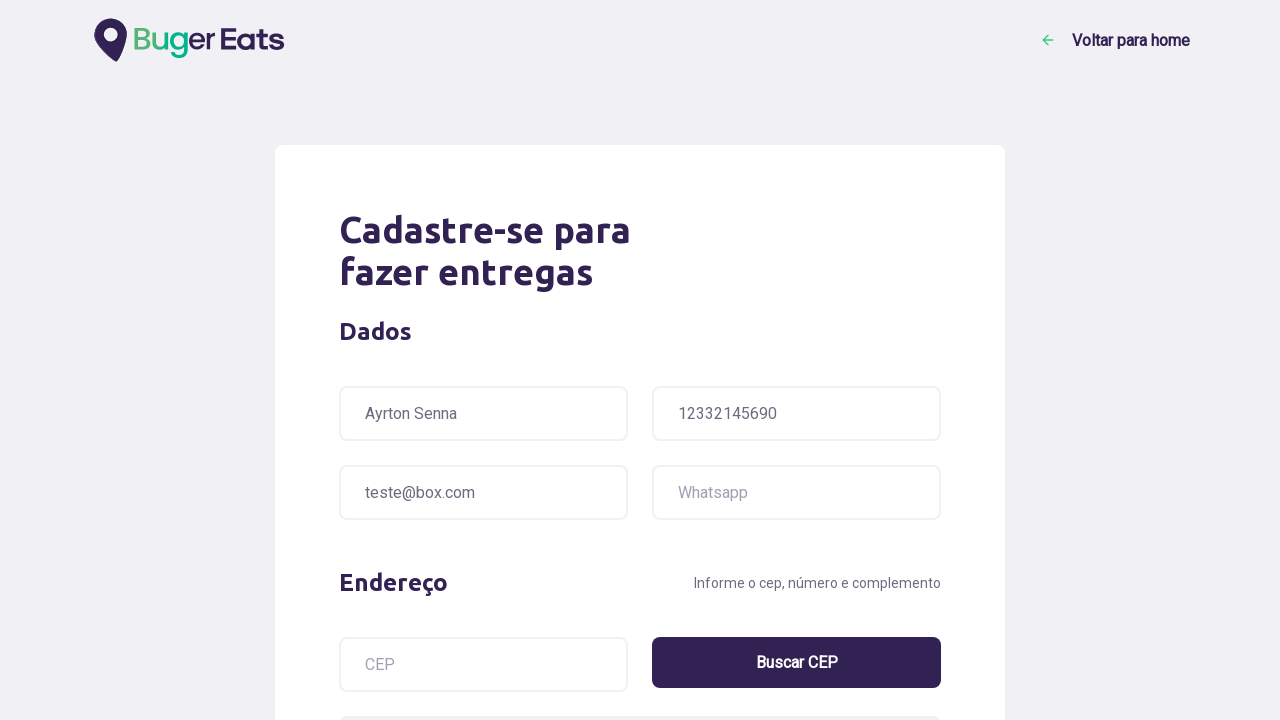

Filled postal code field with invalid format 'textoAqui' on input[name='postalcode']
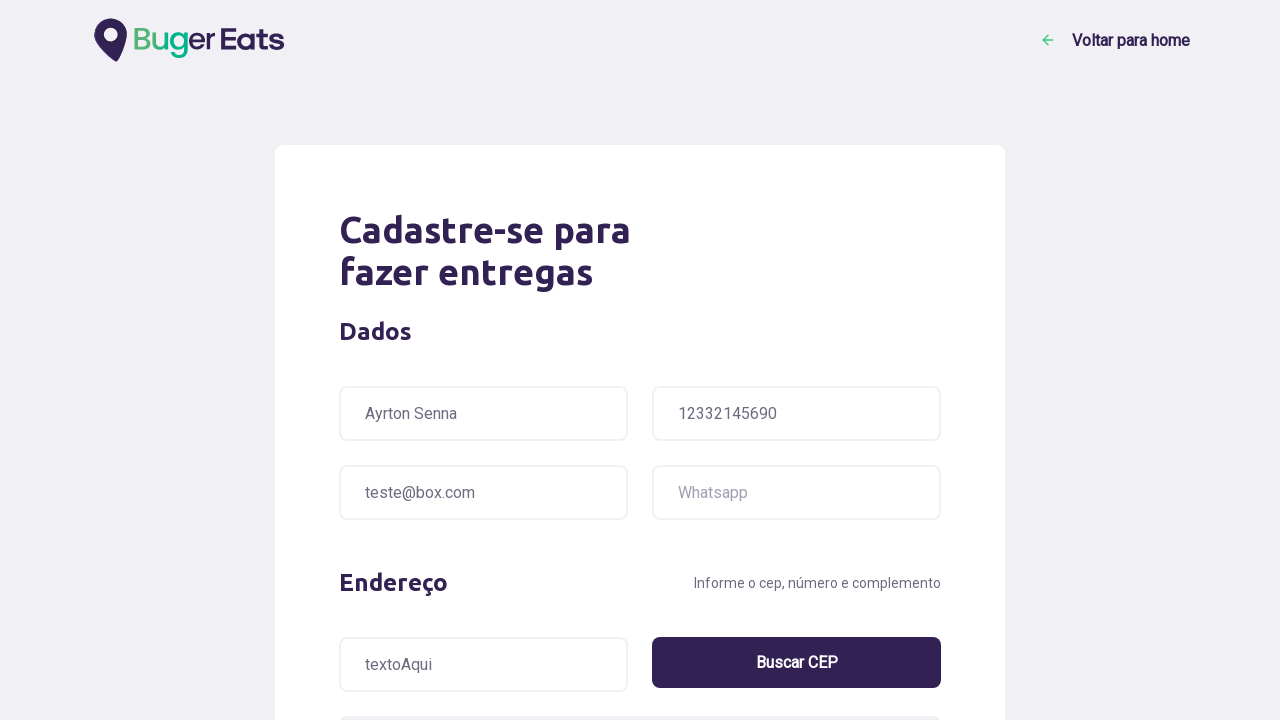

Clicked submit button to validate form at (811, 548) on .button-success
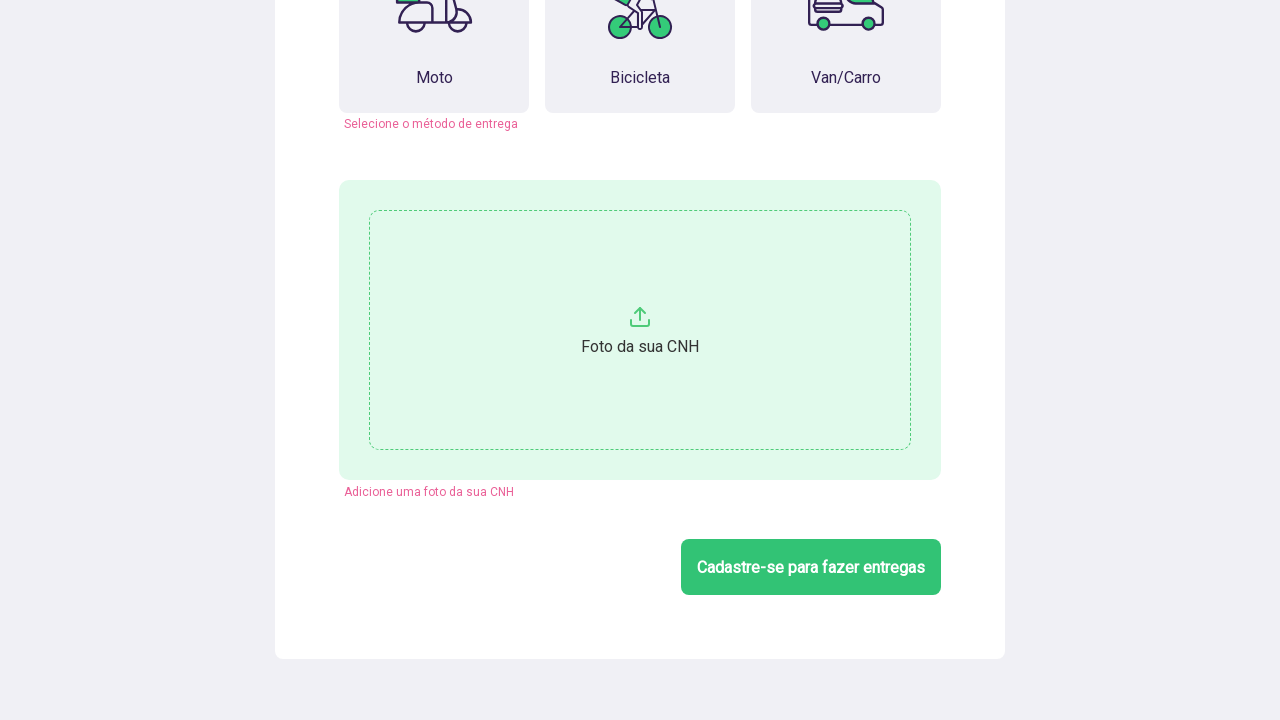

Validation error message appeared for invalid CEP format
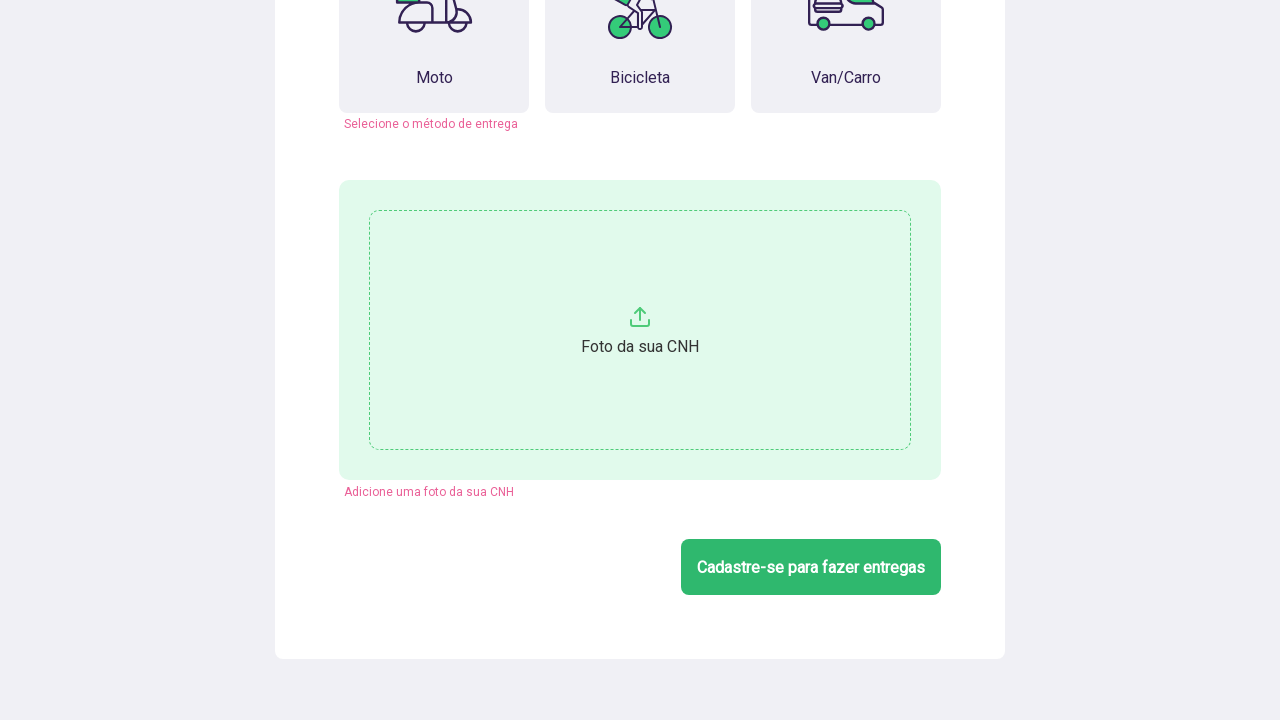

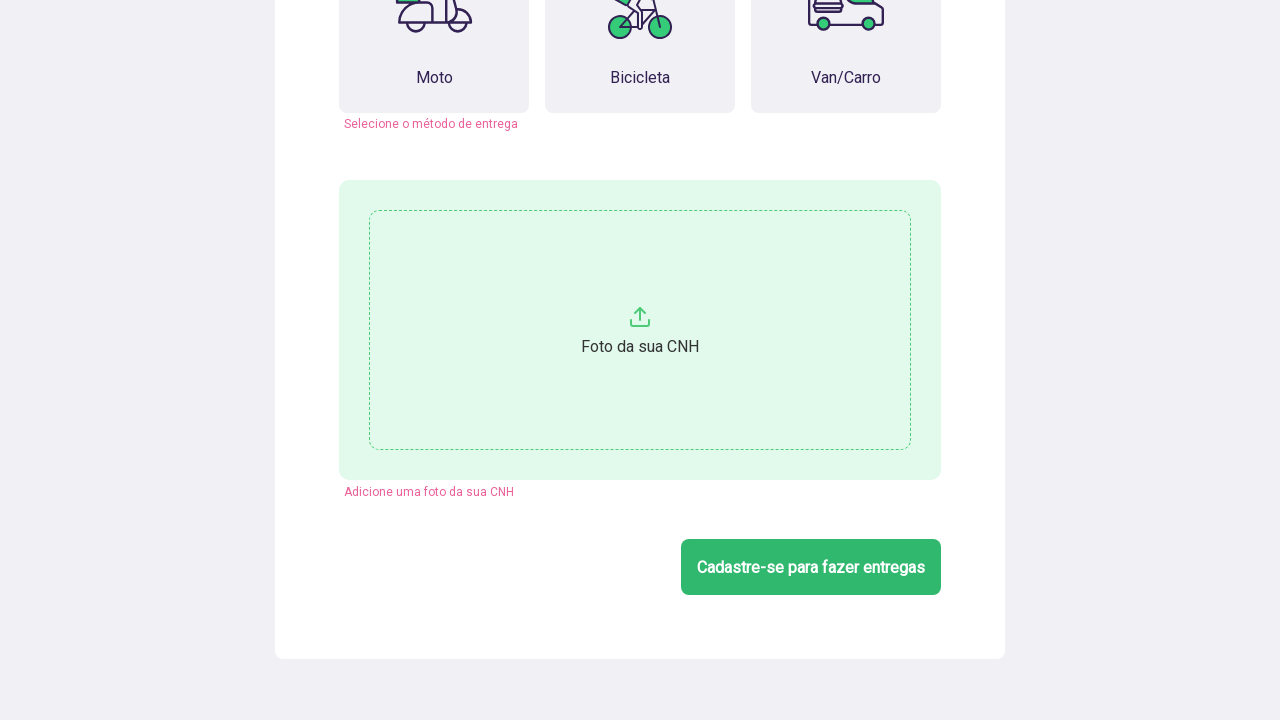